Tests a practice form by filling in name, email, password fields, checking a checkbox, and selecting an option from a dropdown menu.

Starting URL: https://rahulshettyacademy.com/angularpractice/

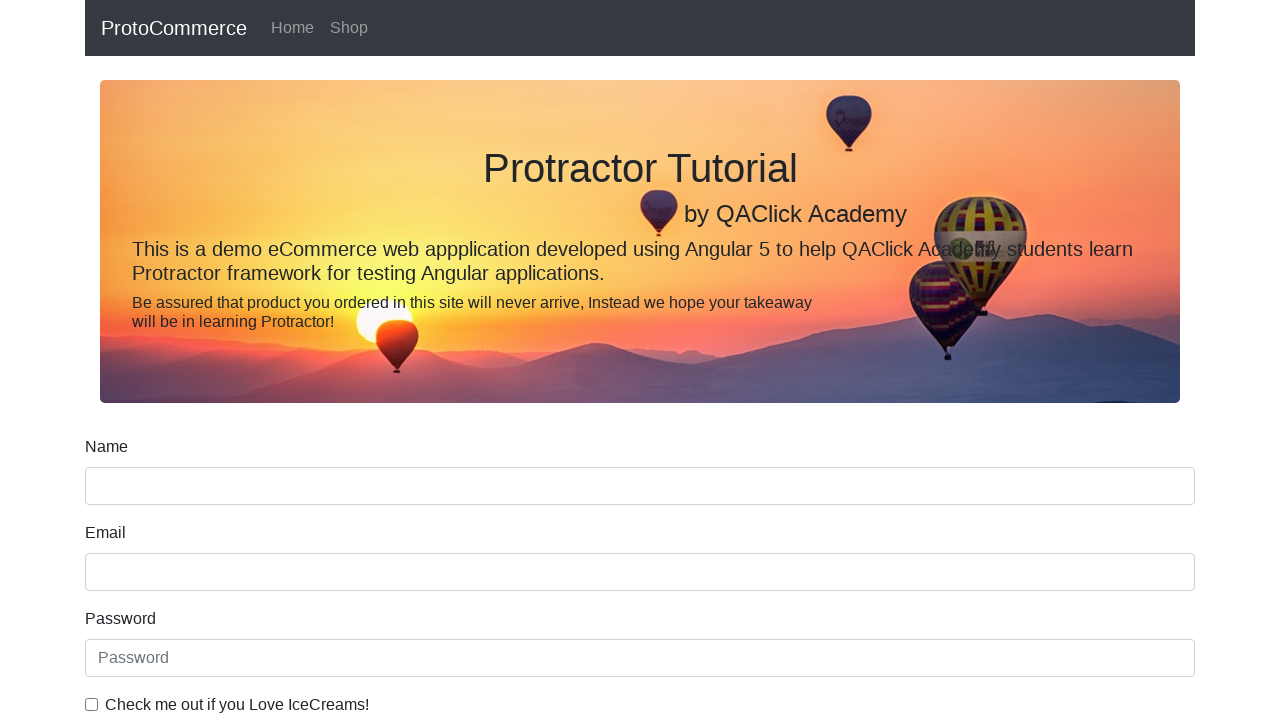

Filled name field with 'ashutoshh' on input[name='name']
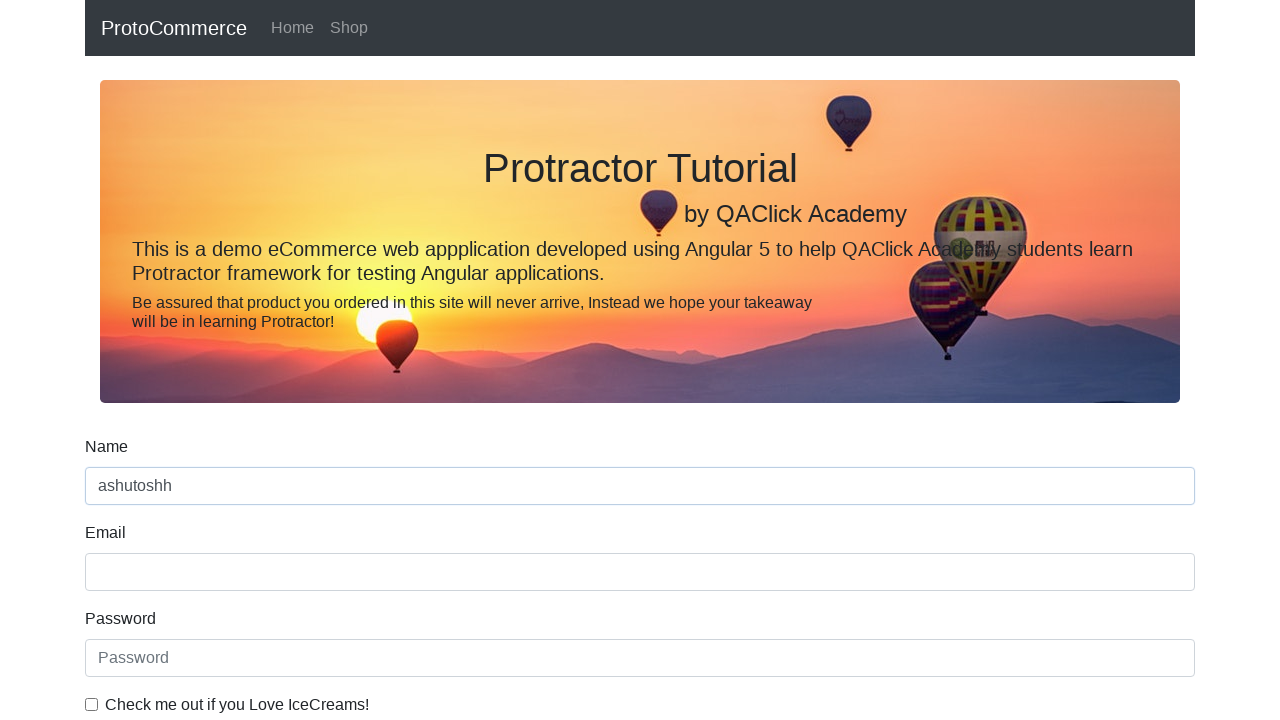

Filled email field with 'ashutoshh@linux.com' on input[name='email']
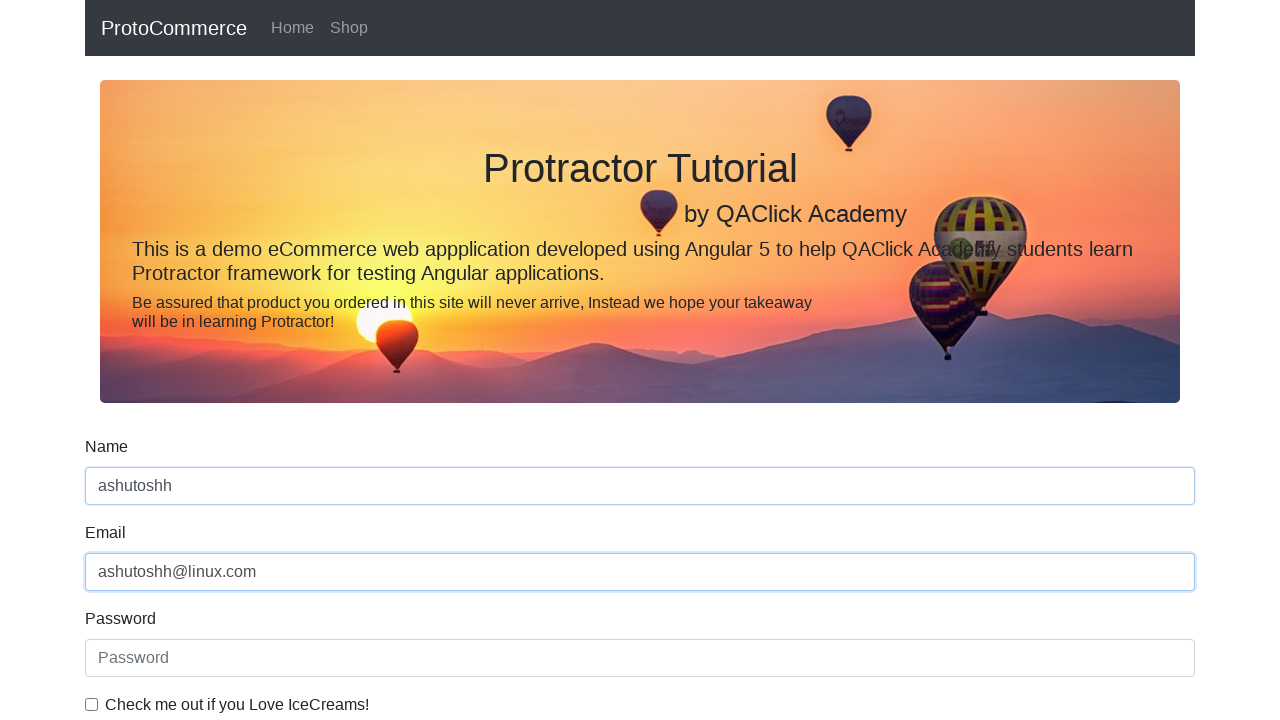

Filled password field with 'HelloCloud@123' on #exampleInputPassword1
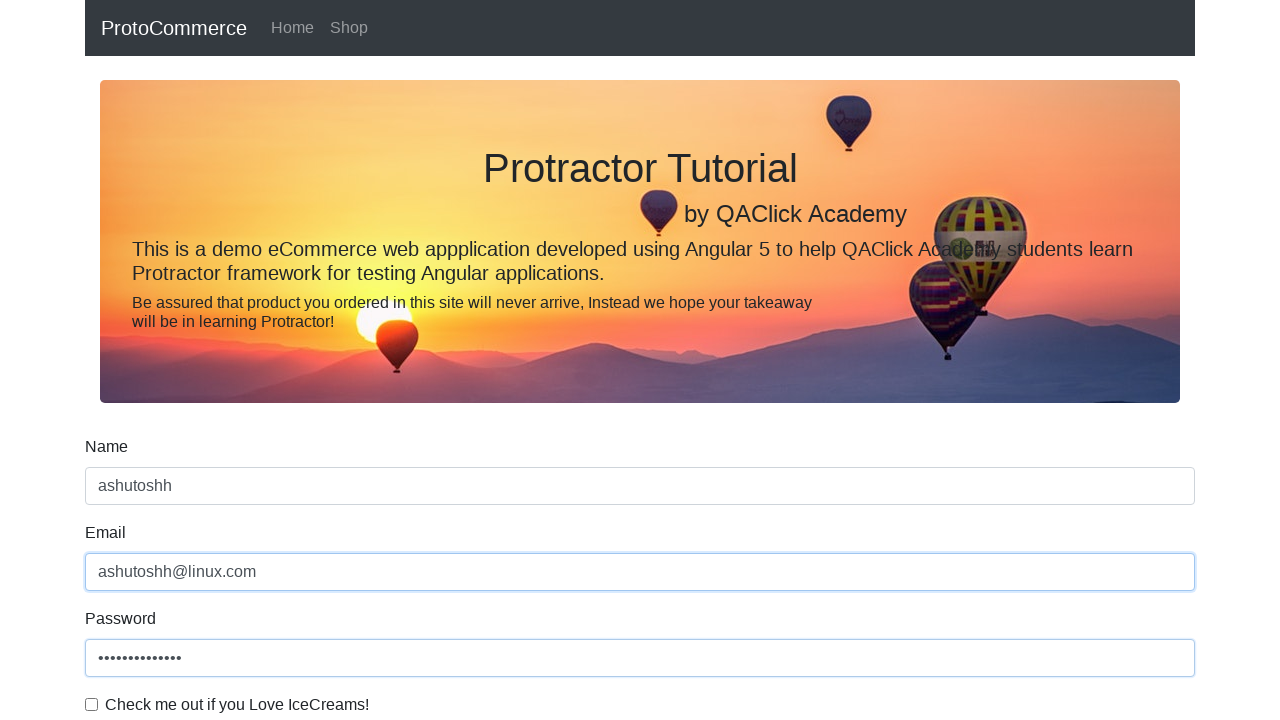

Checked the example checkbox at (92, 704) on #exampleCheck1
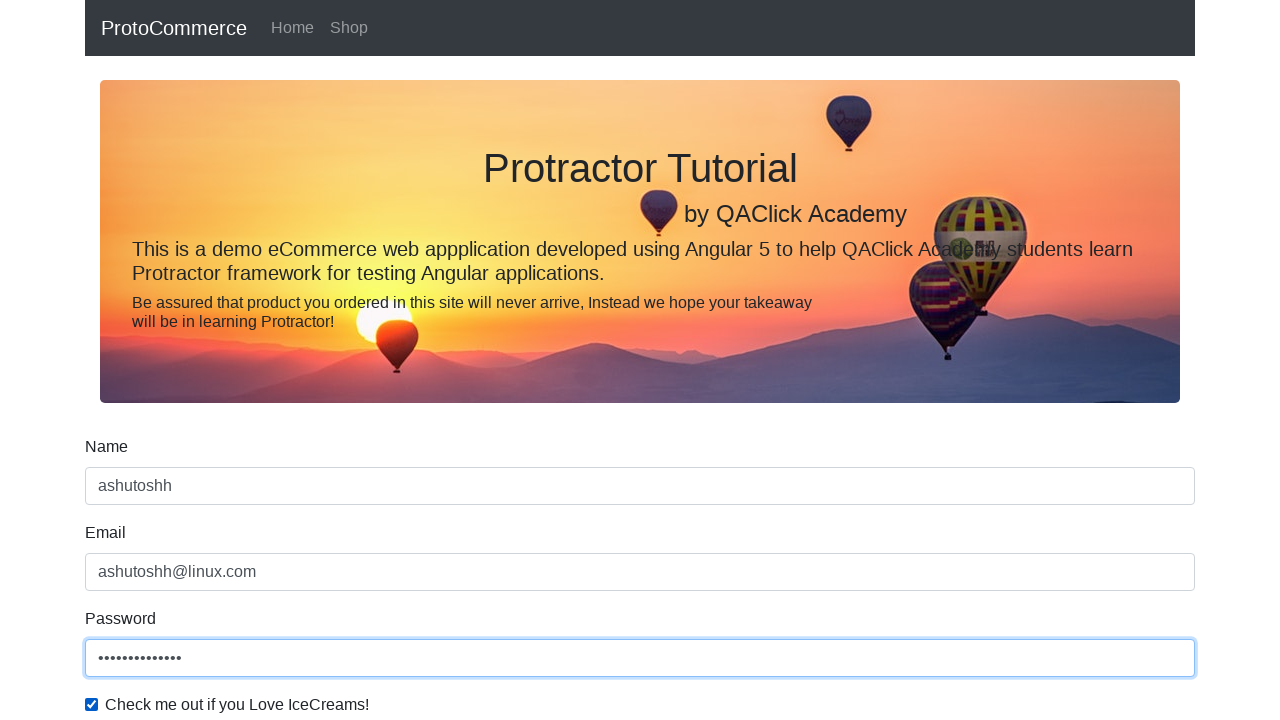

Selected second option from the dropdown menu on #exampleFormControlSelect1
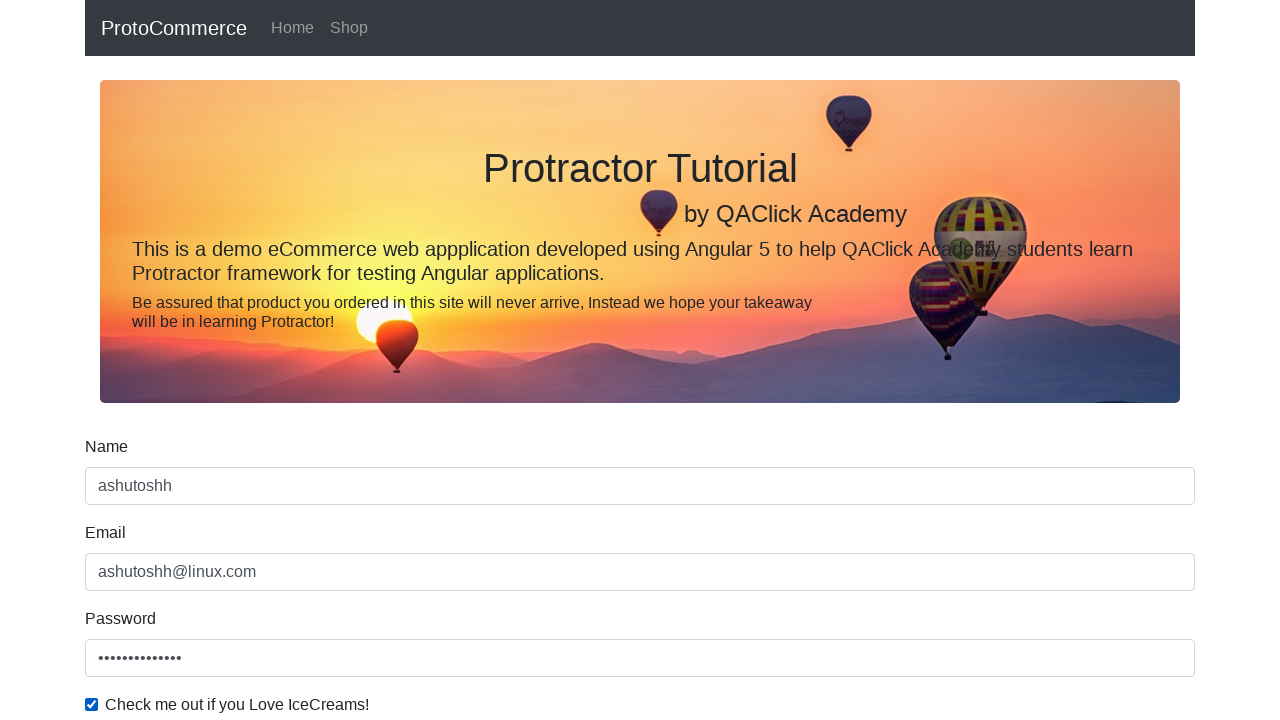

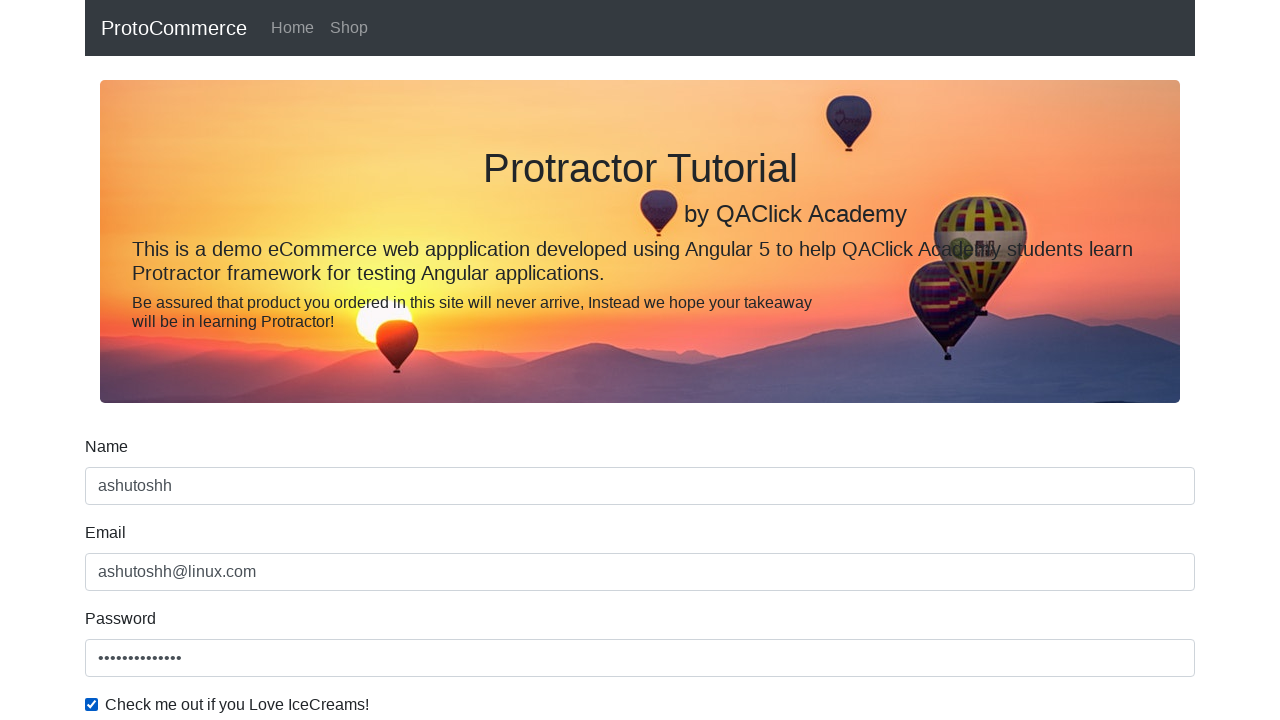